Tests finding an element with id attribute containing "_docusaurus"

Starting URL: https://shafthq.github.io/

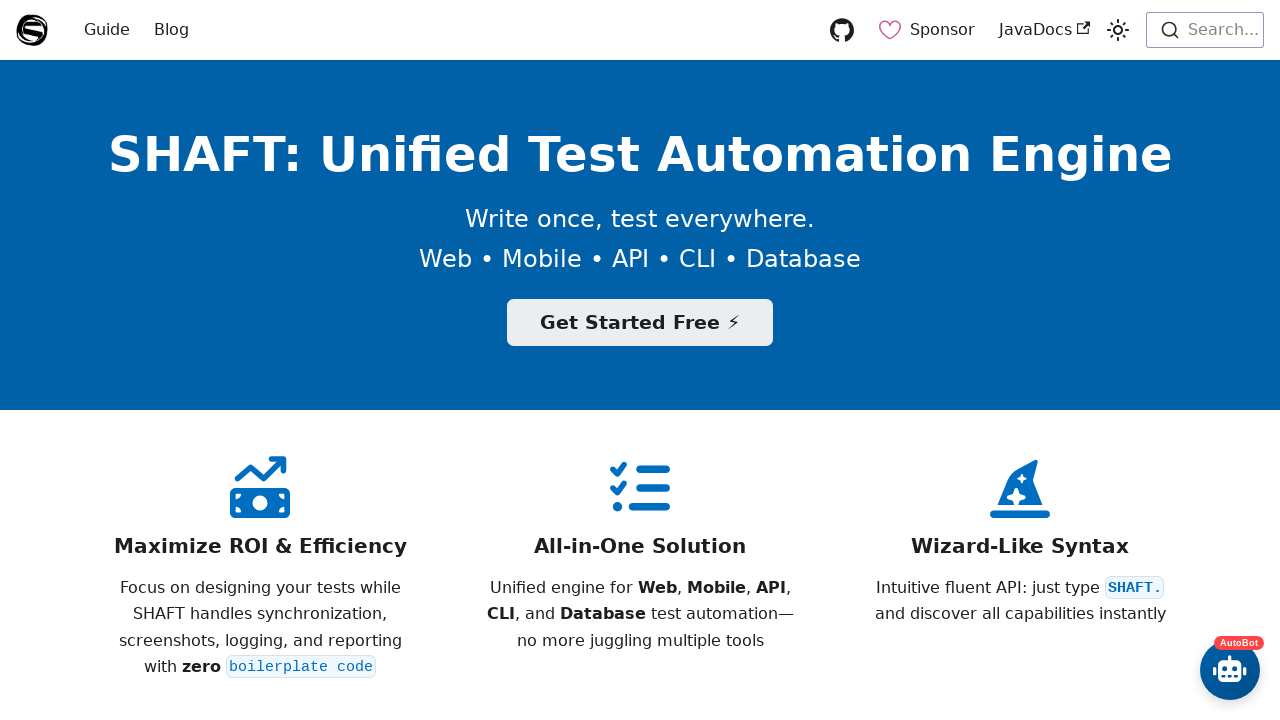

Located element with id attribute containing '_docusaurus'
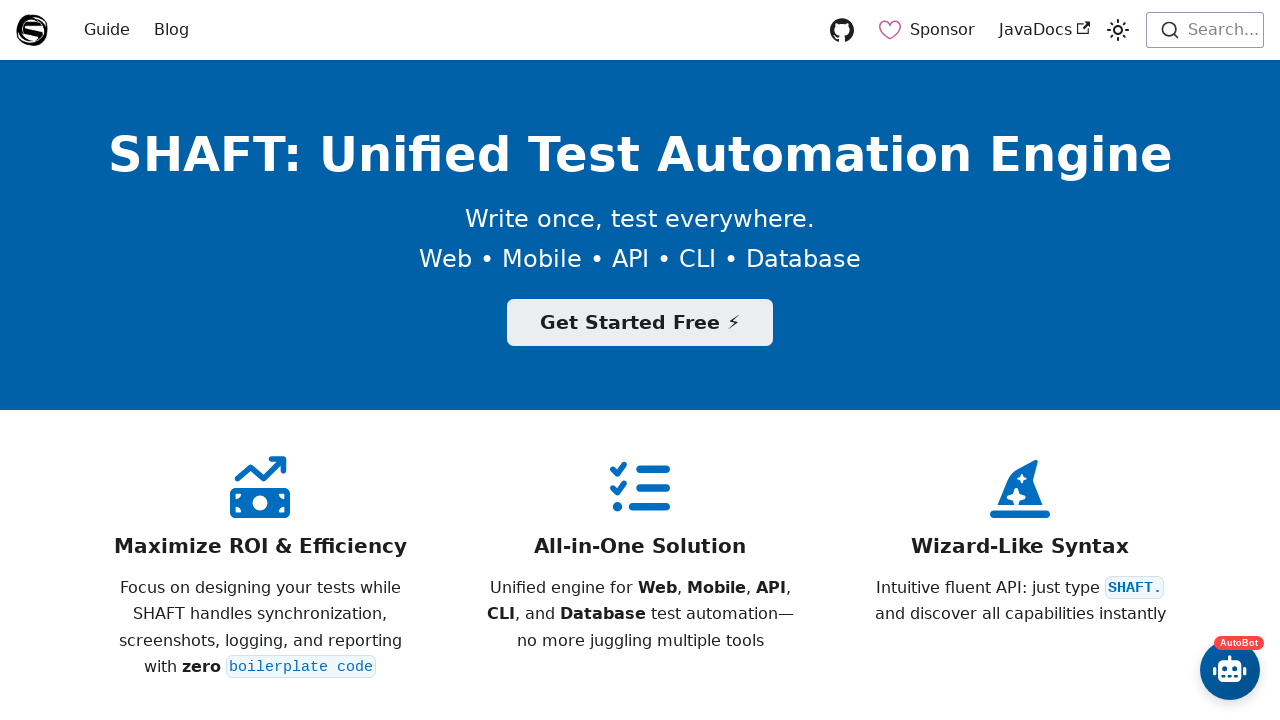

Element with id containing '_docusaurus' is ready
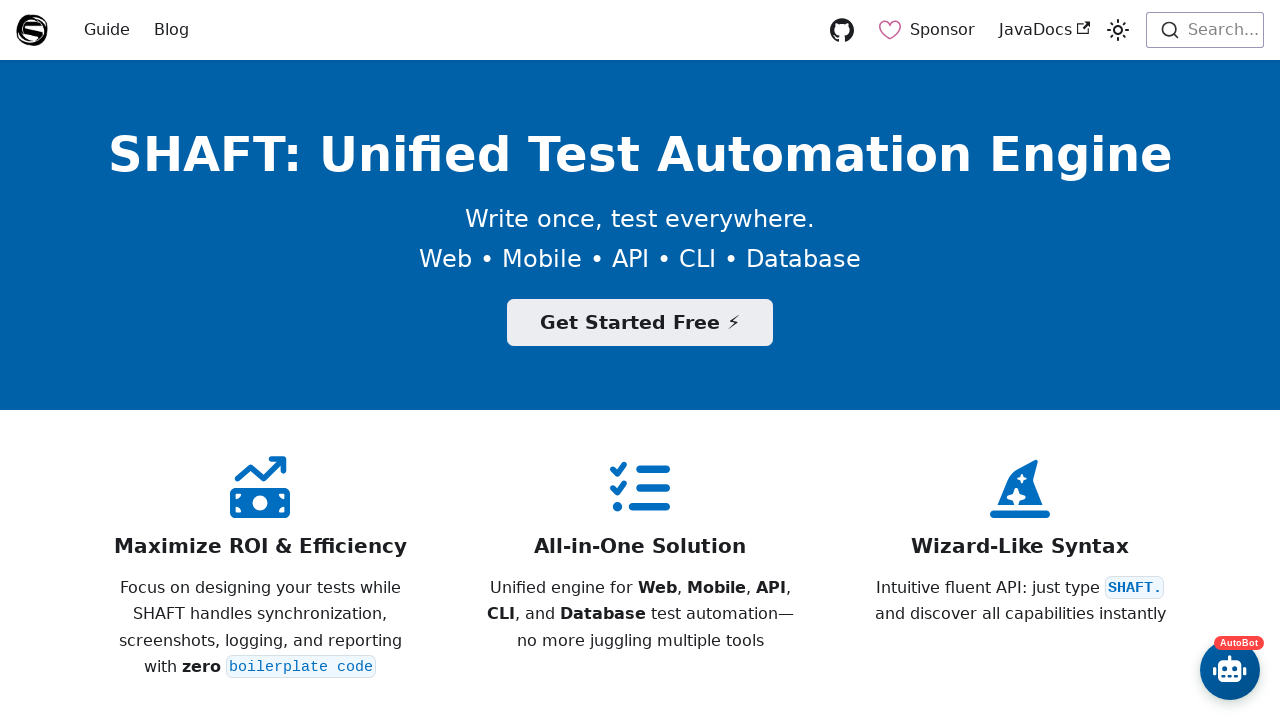

Verified element with id containing '_docusaurus' is visible
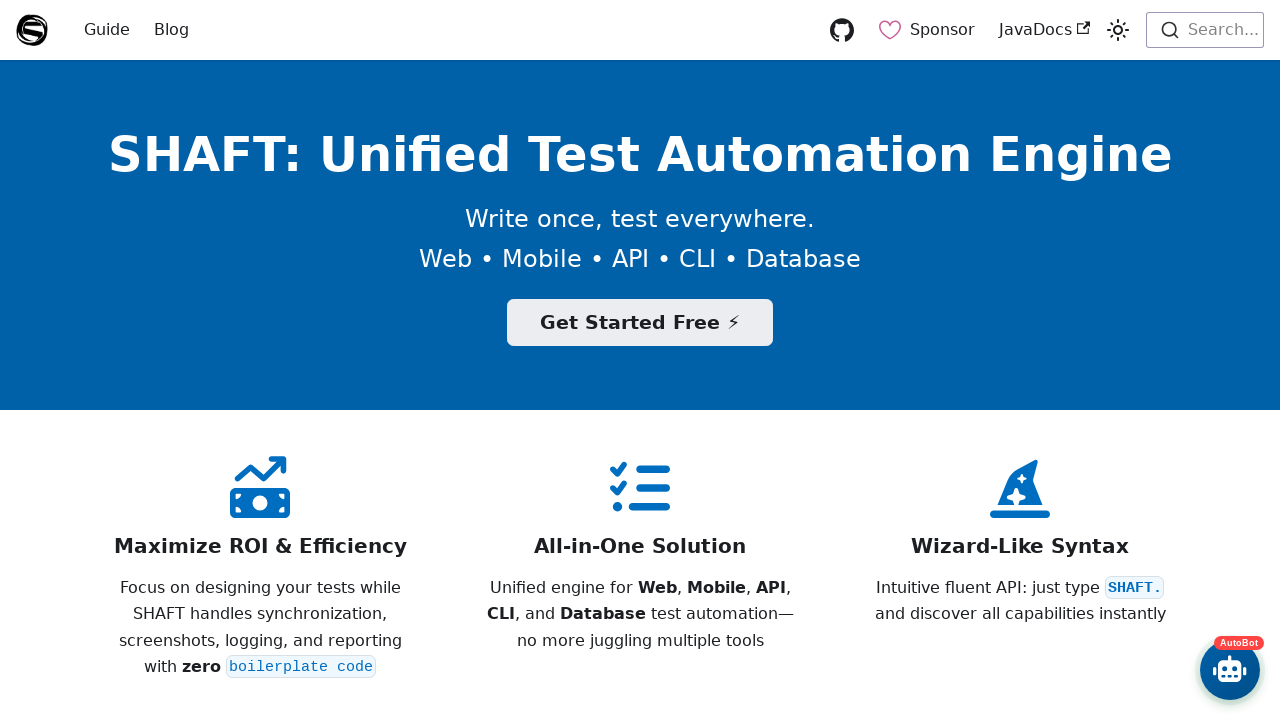

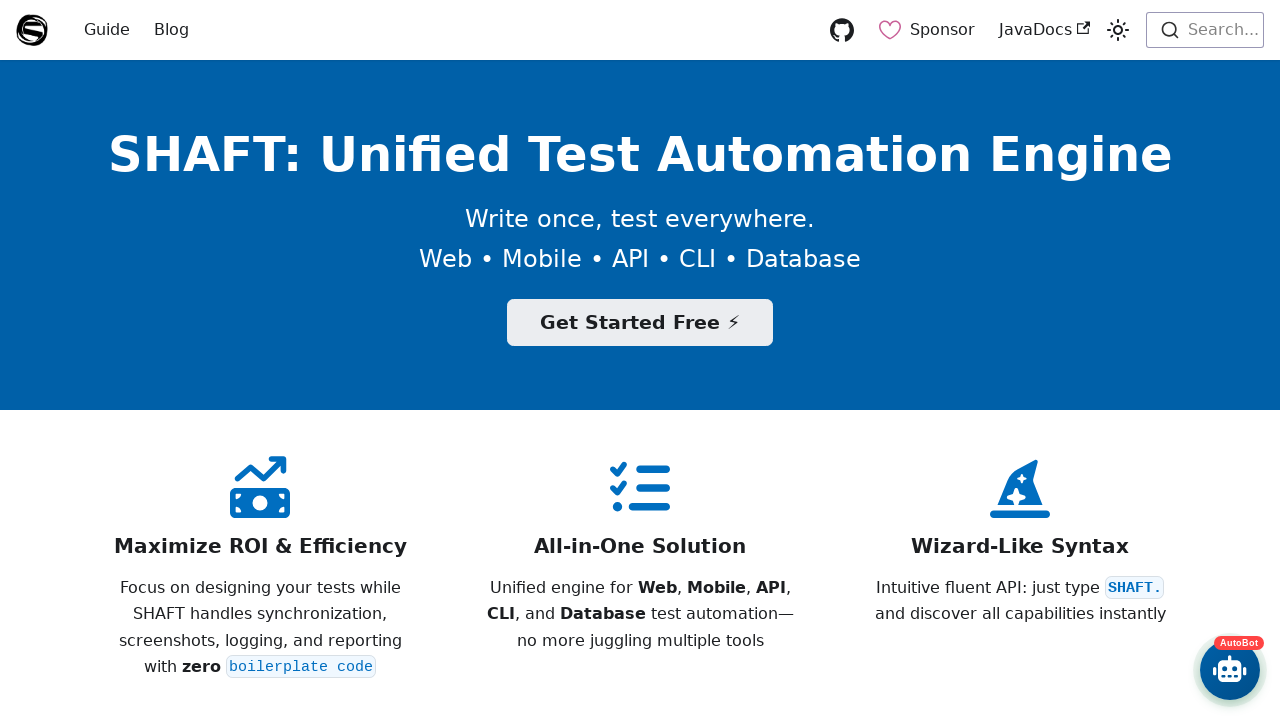